Tests double-click functionality by switching to an iframe and double-clicking on text to verify its style changes to red

Starting URL: https://www.w3schools.com/tags/tryit.asp?filename=tryhtml5_ev_ondblclick2

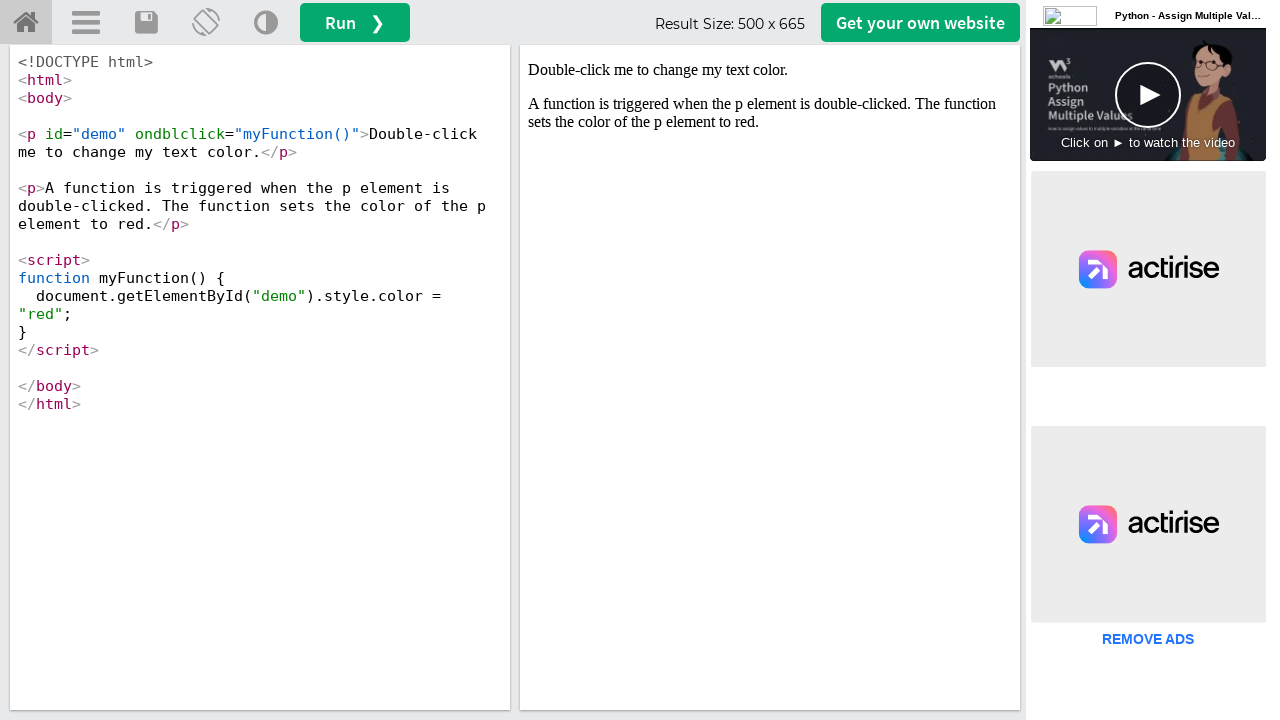

Located iframe with id 'iframeResult'
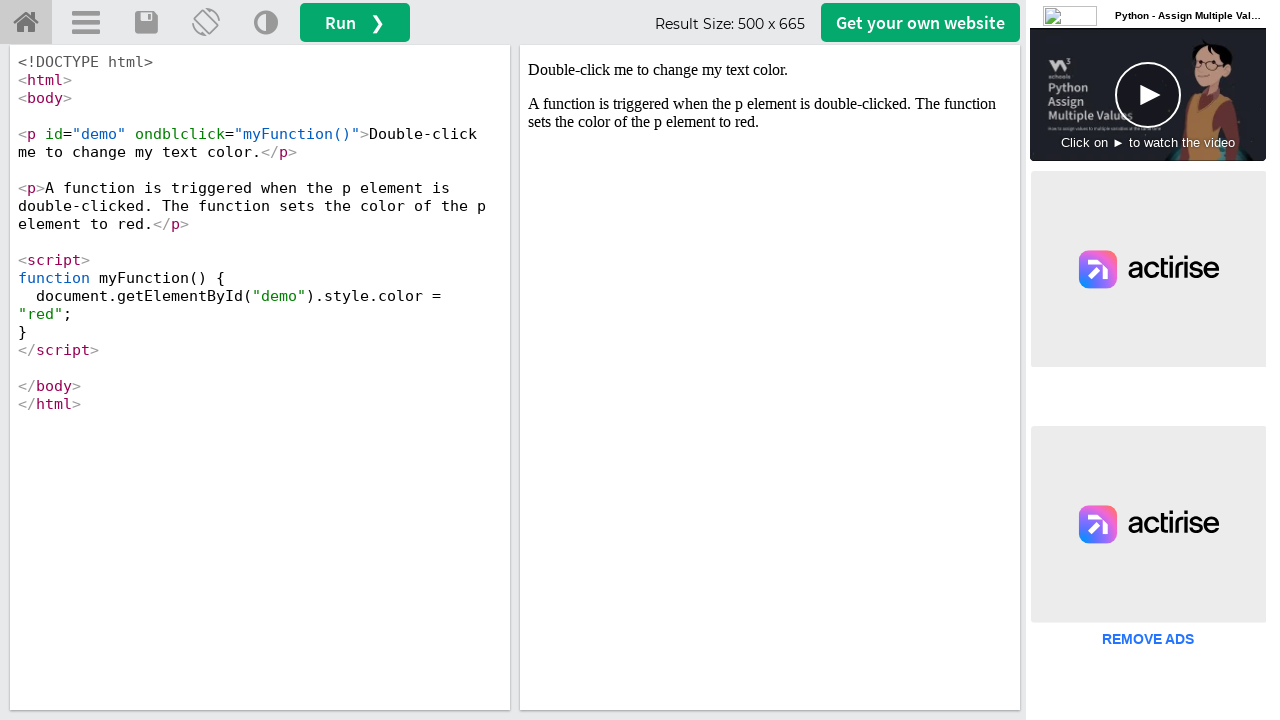

Located text element with id 'demo' inside iframe
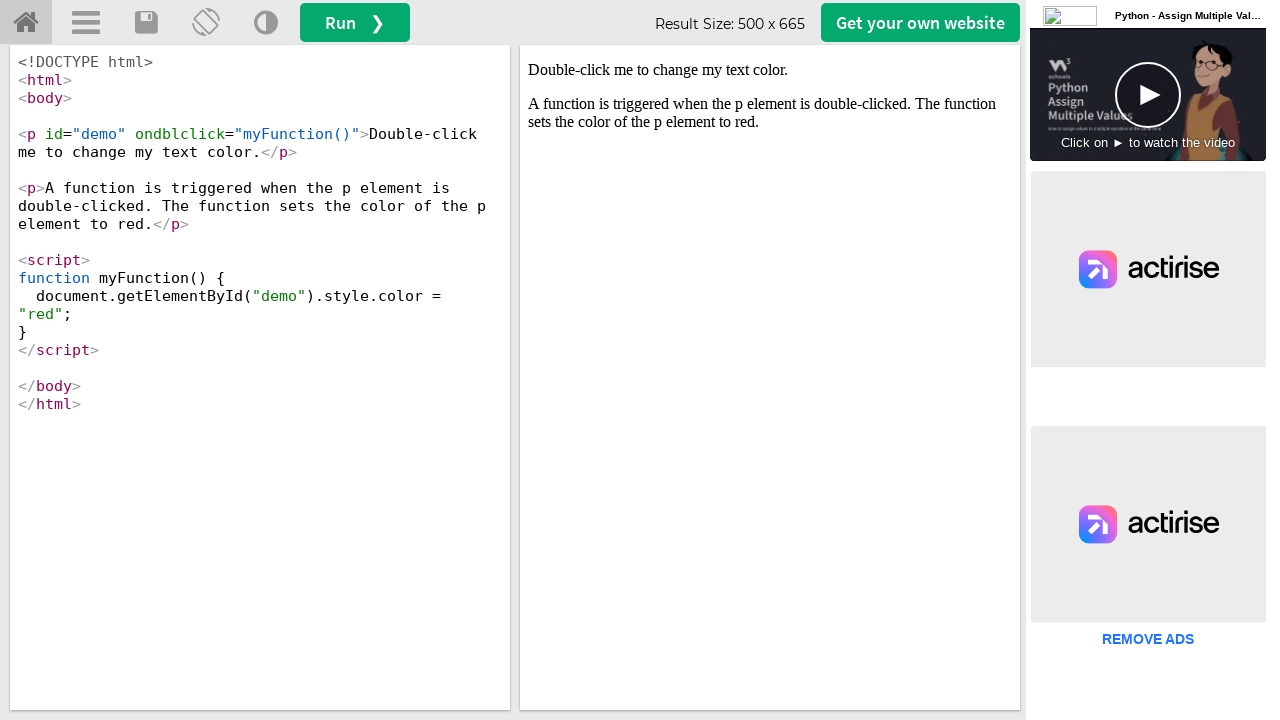

Double-clicked on the text element to trigger style change at (770, 70) on #iframeResult >> internal:control=enter-frame >> #demo
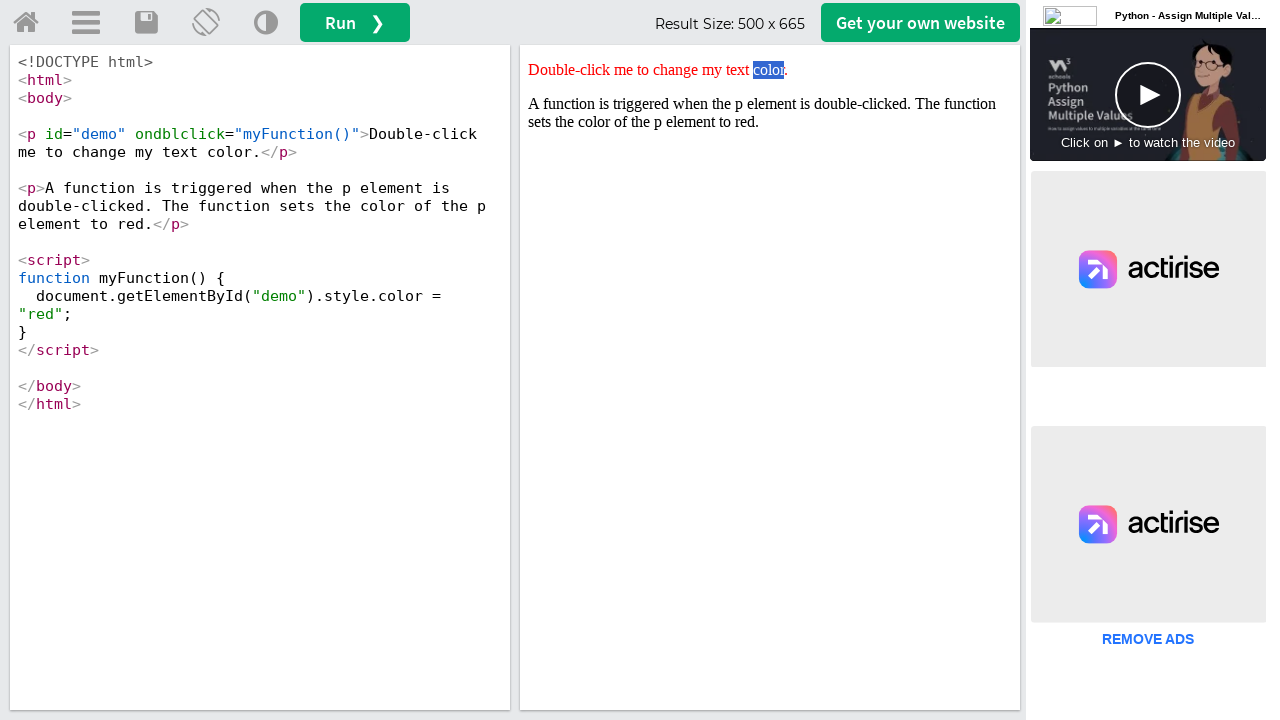

Retrieved style attribute from text element
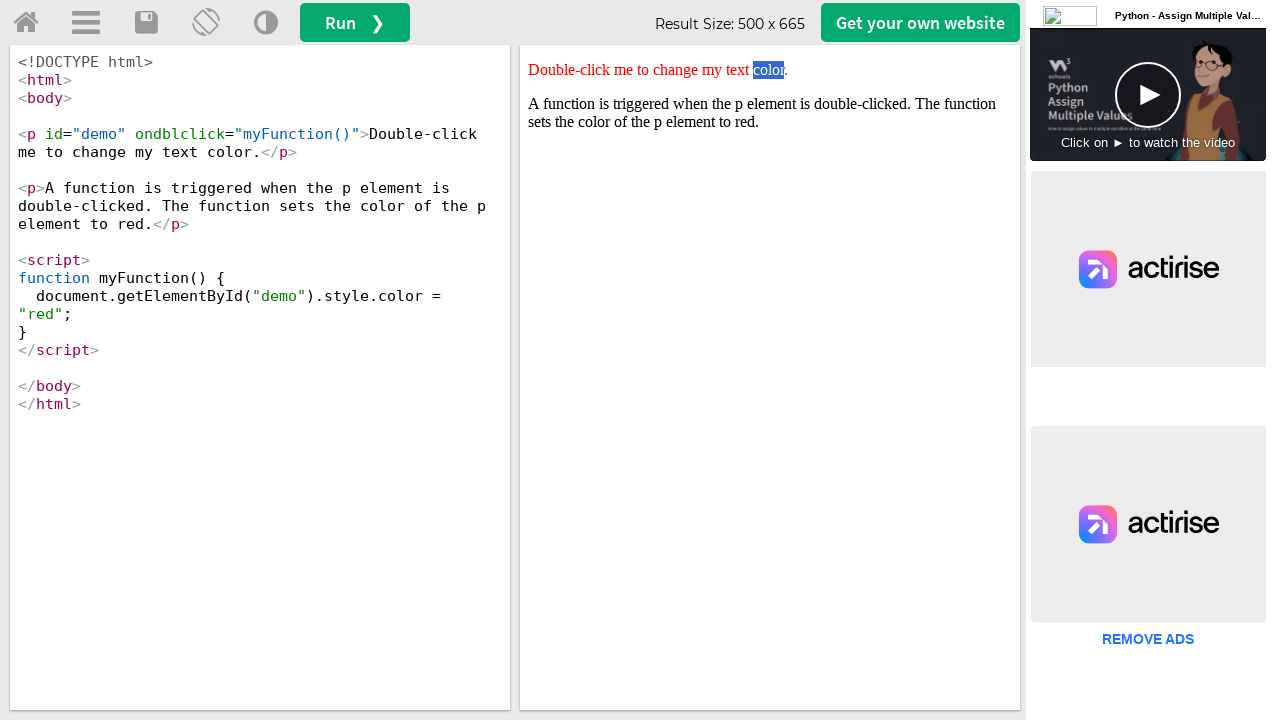

Verified that style attribute contains 'red' - test passed
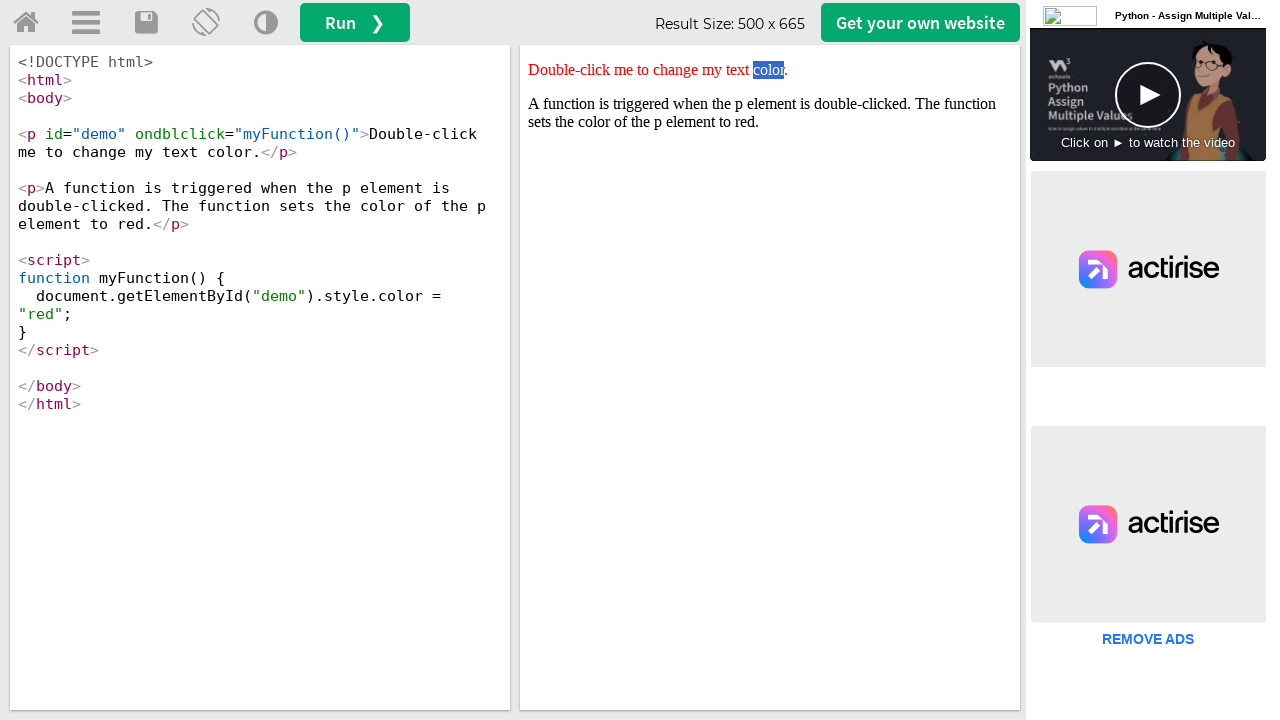

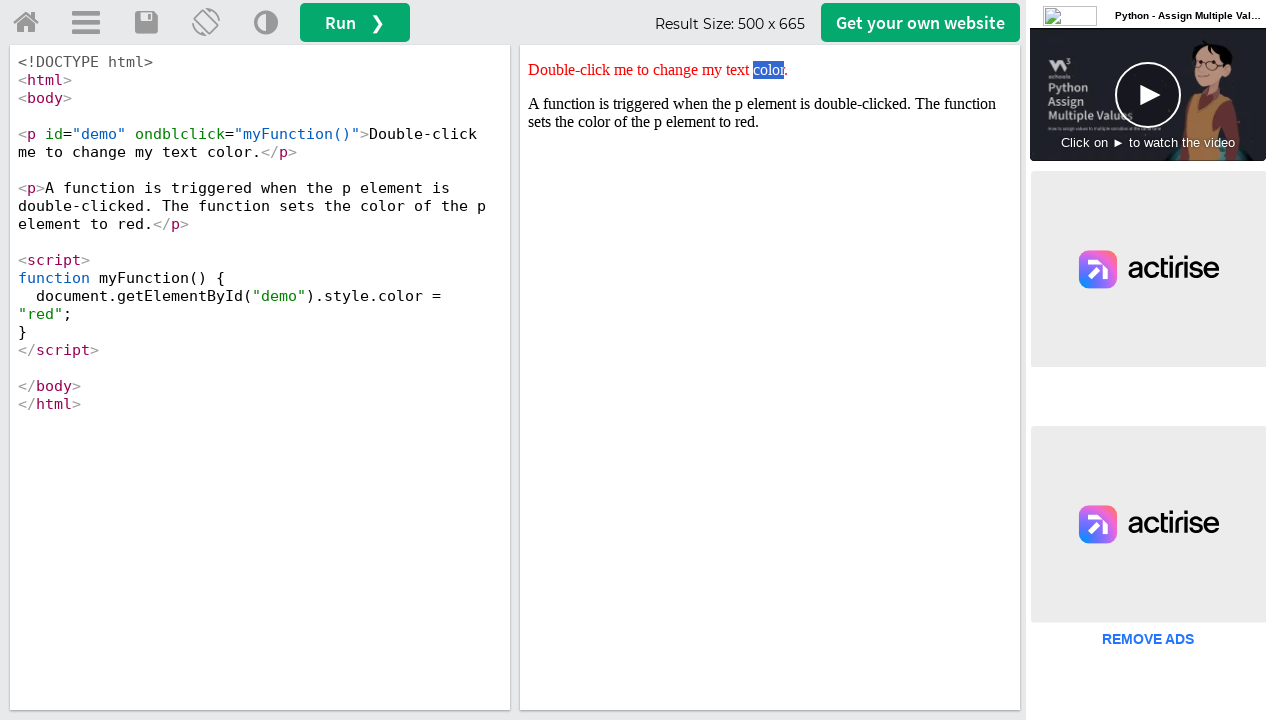